Navigates to GitHub homepage and retrieves the page title to verify it matches expected value.

Starting URL: https://github.com/

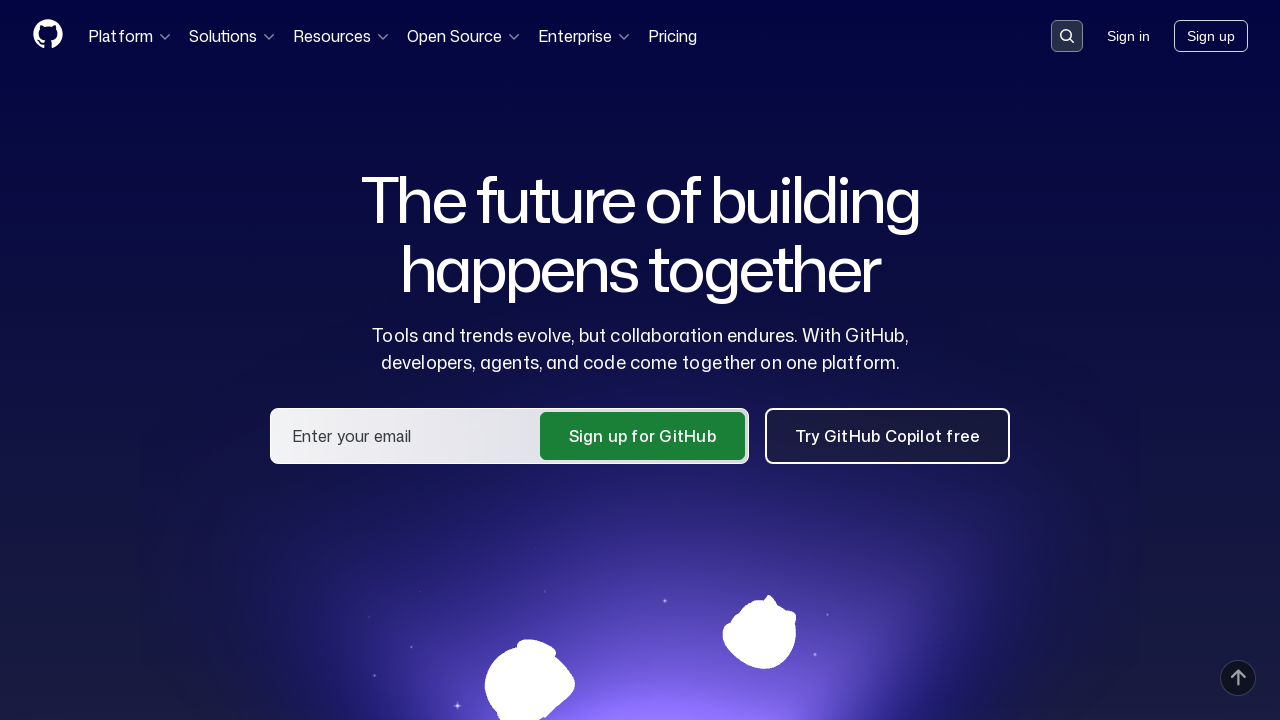

Navigated to GitHub homepage
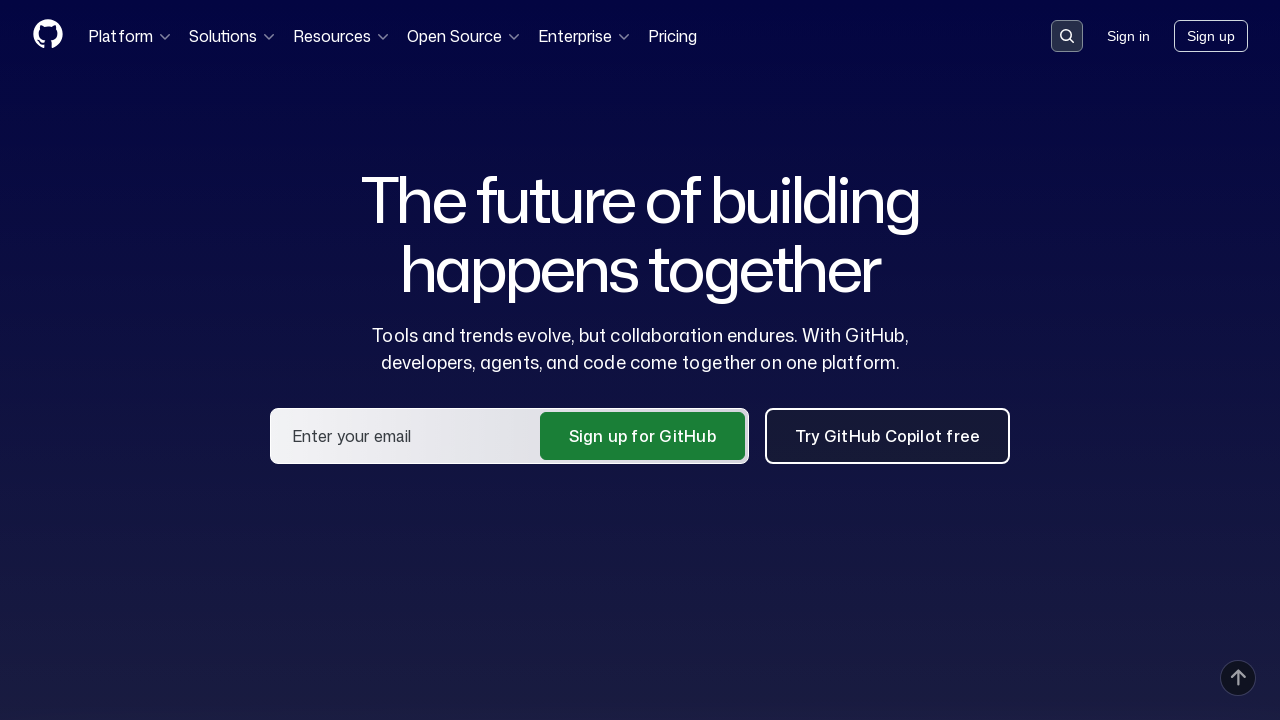

Retrieved page title
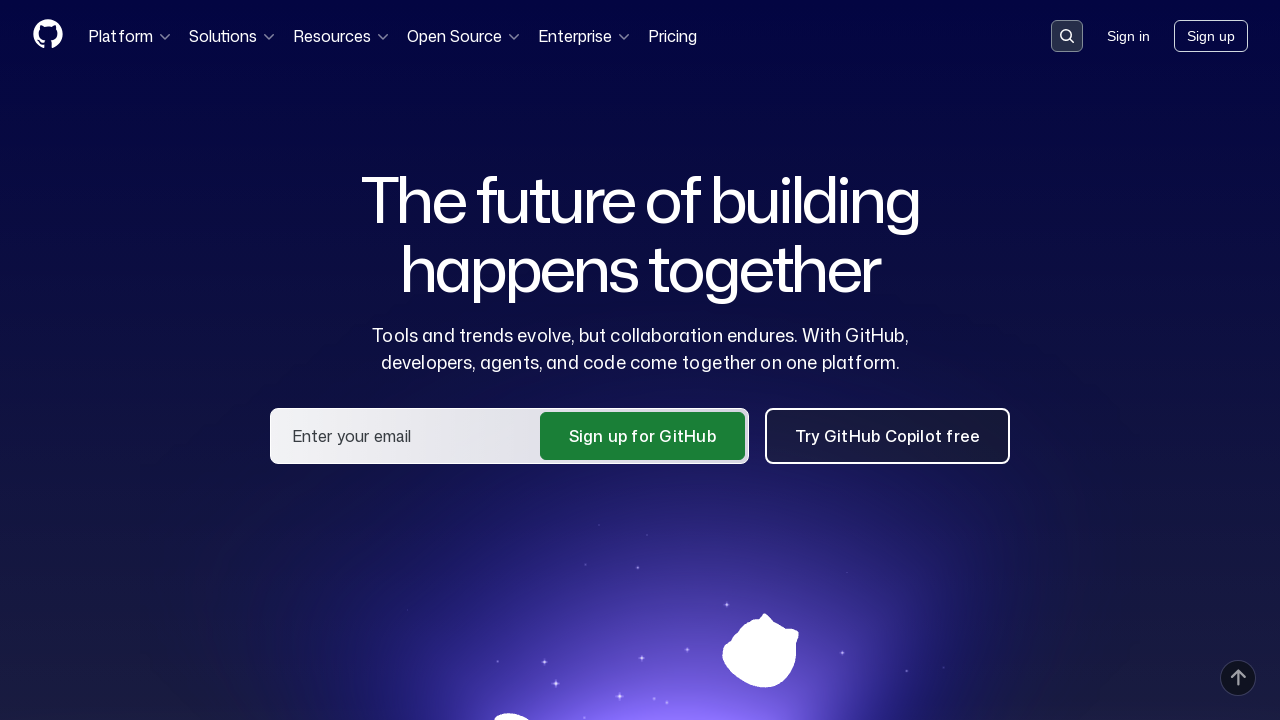

Verified page title contains 'GitHub'
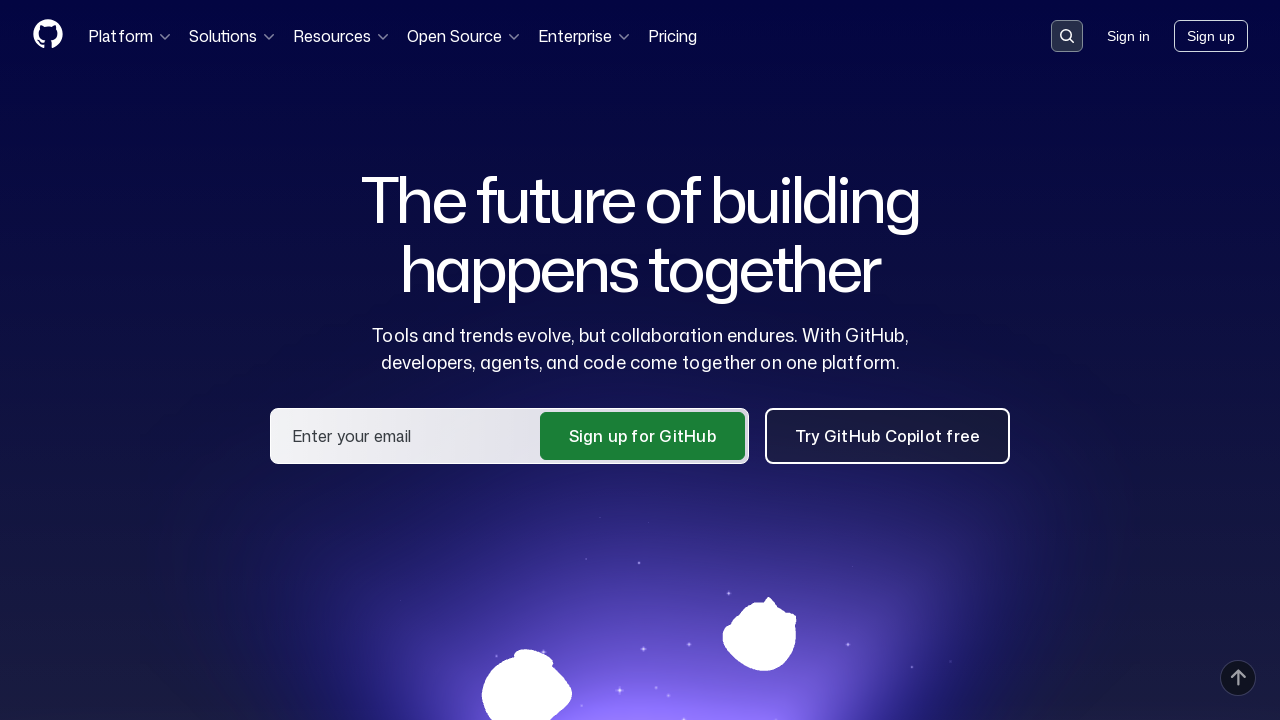

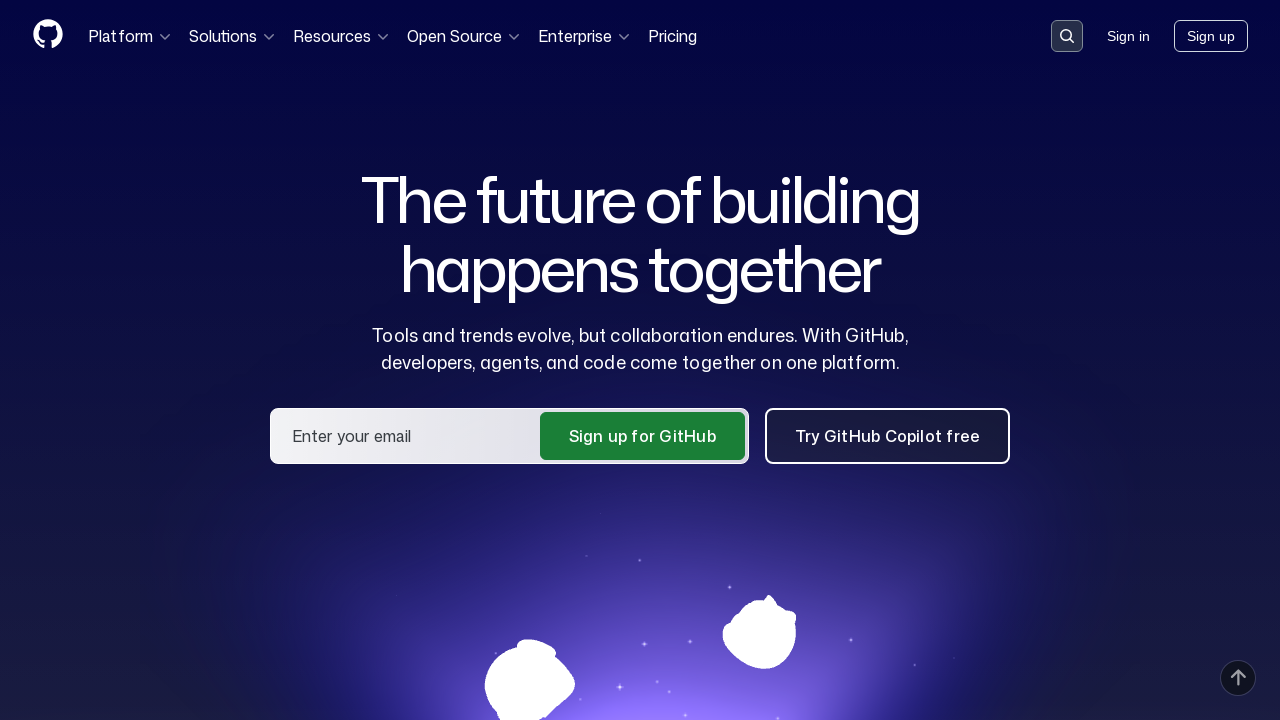